Navigates to the Key Presses page and sends special key presses (Tab, Enter, Escape) to the input field

Starting URL: https://the-internet.herokuapp.com

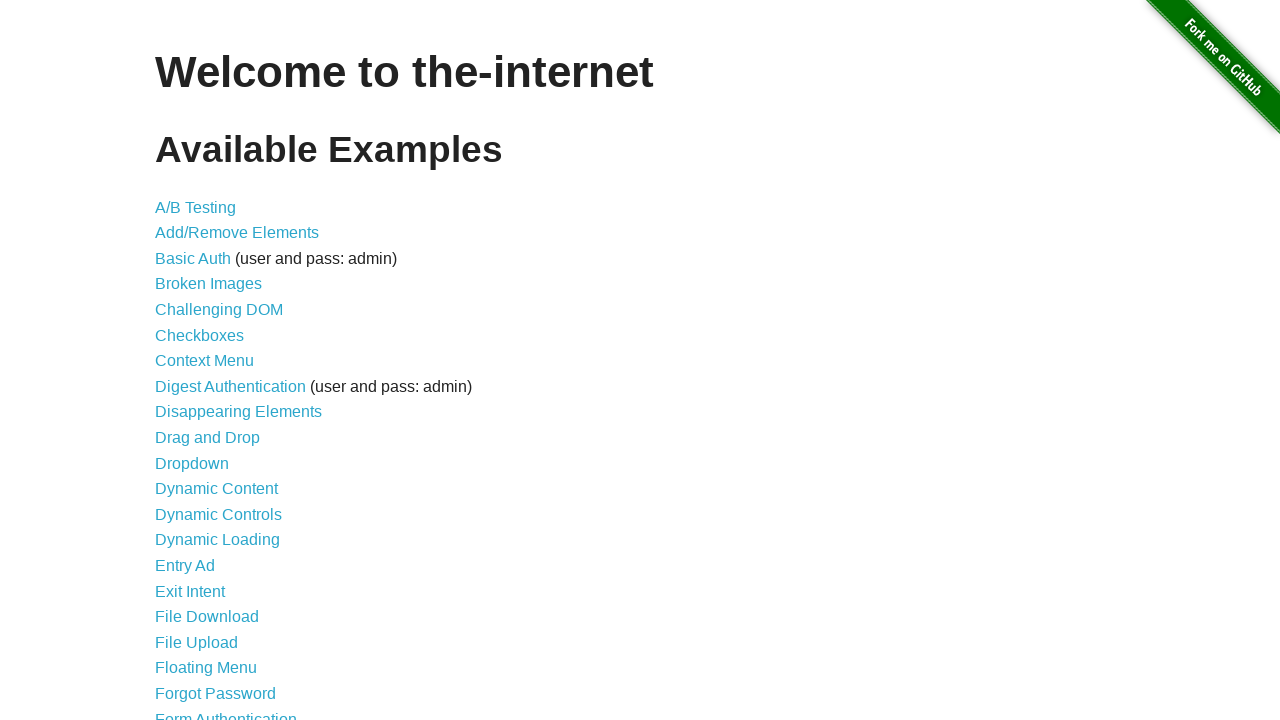

Clicked on Key Presses link at (200, 360) on text=Key Presses
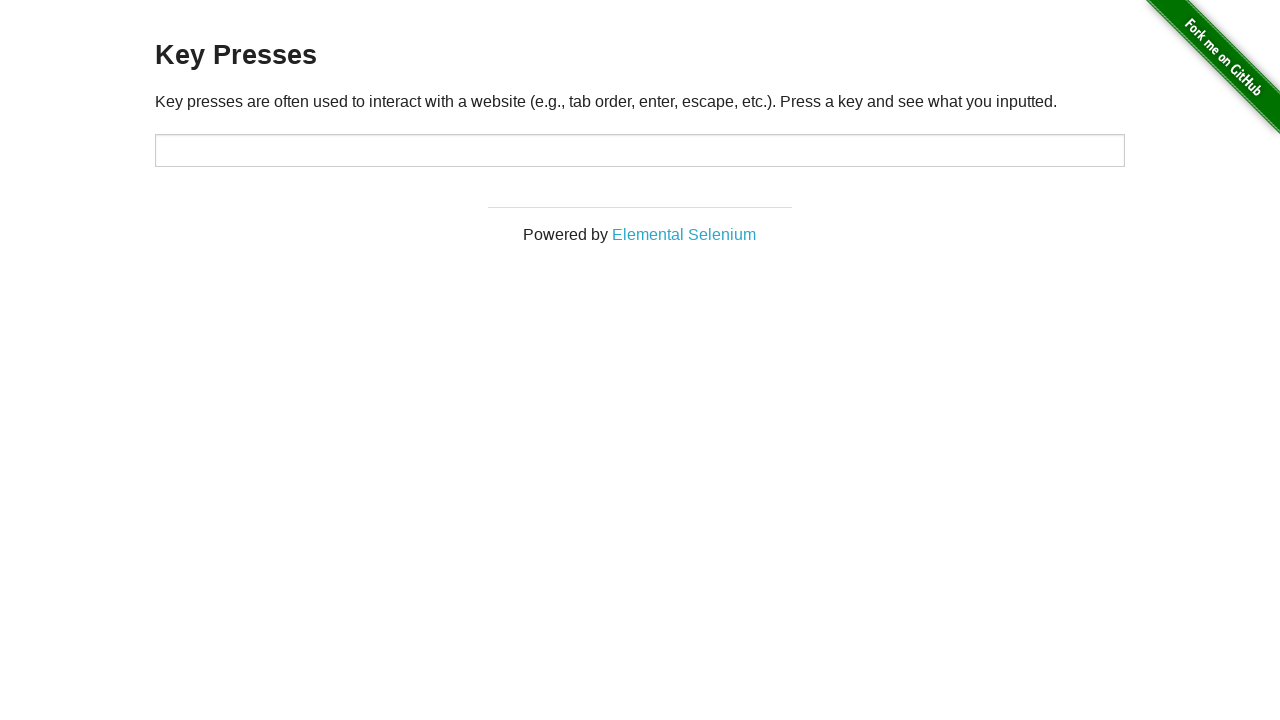

Located text input element
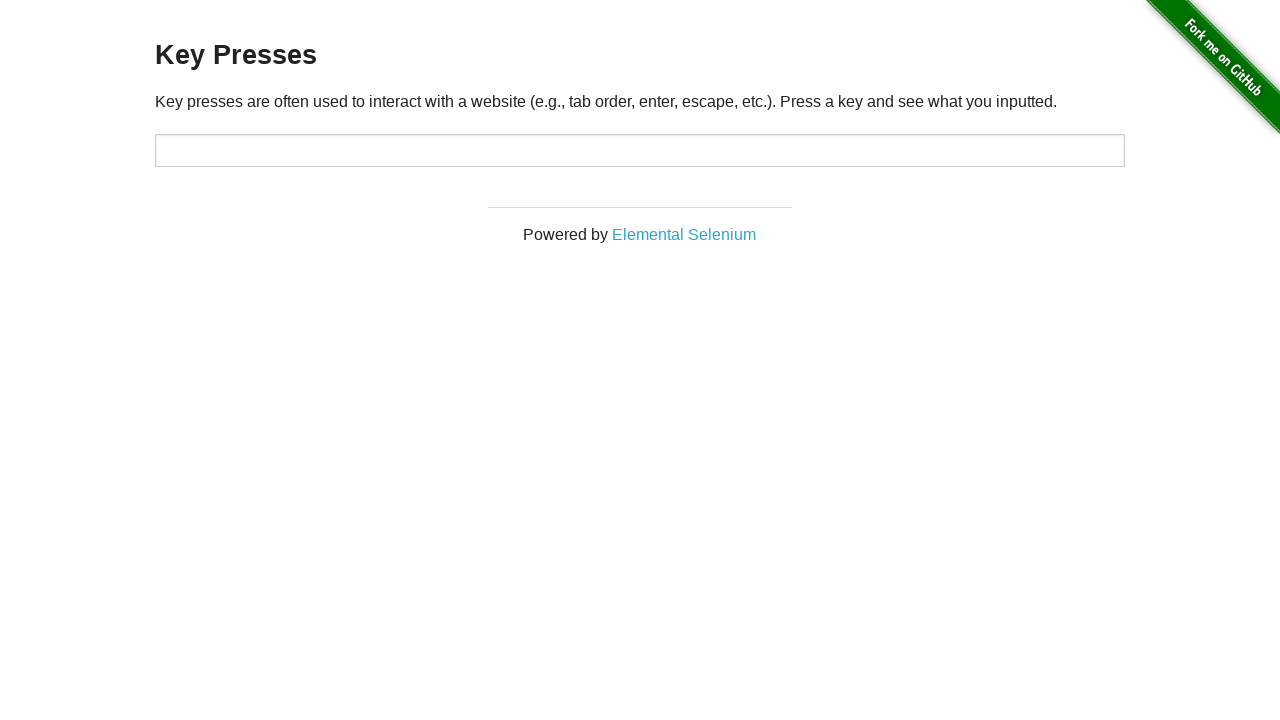

Verified text input element is visible
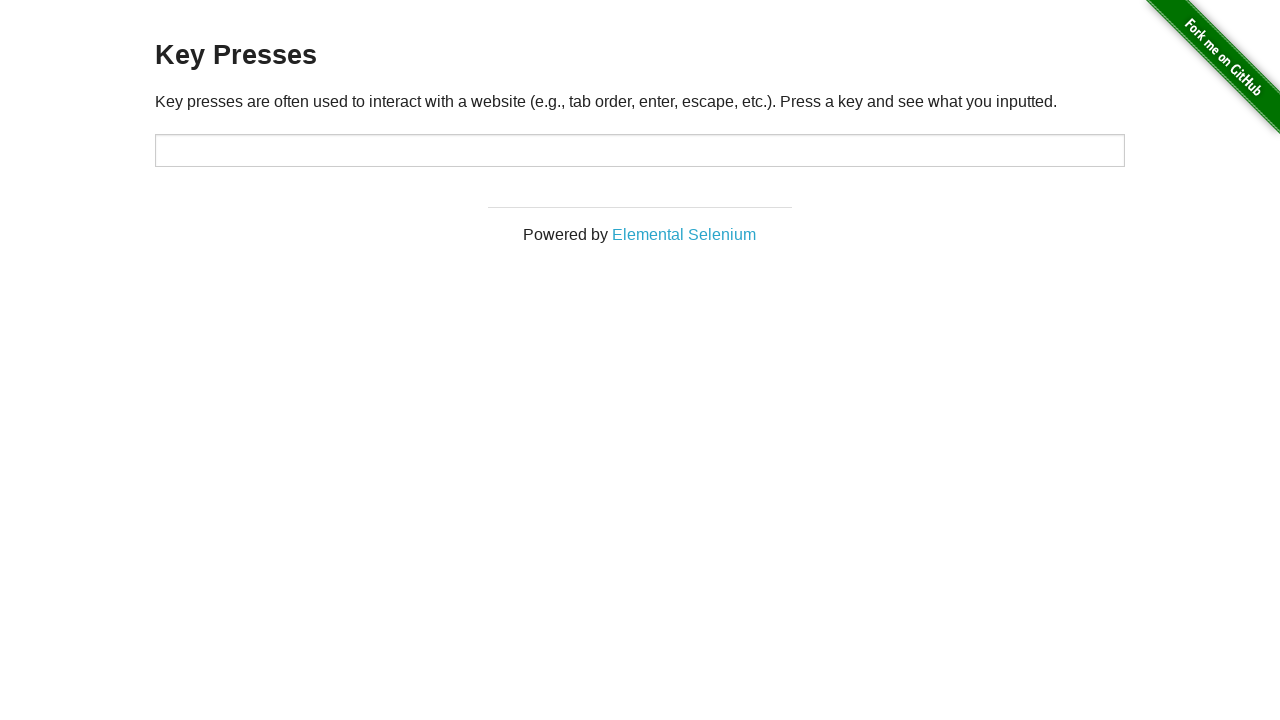

Pressed Tab key in input field on input[type='text']
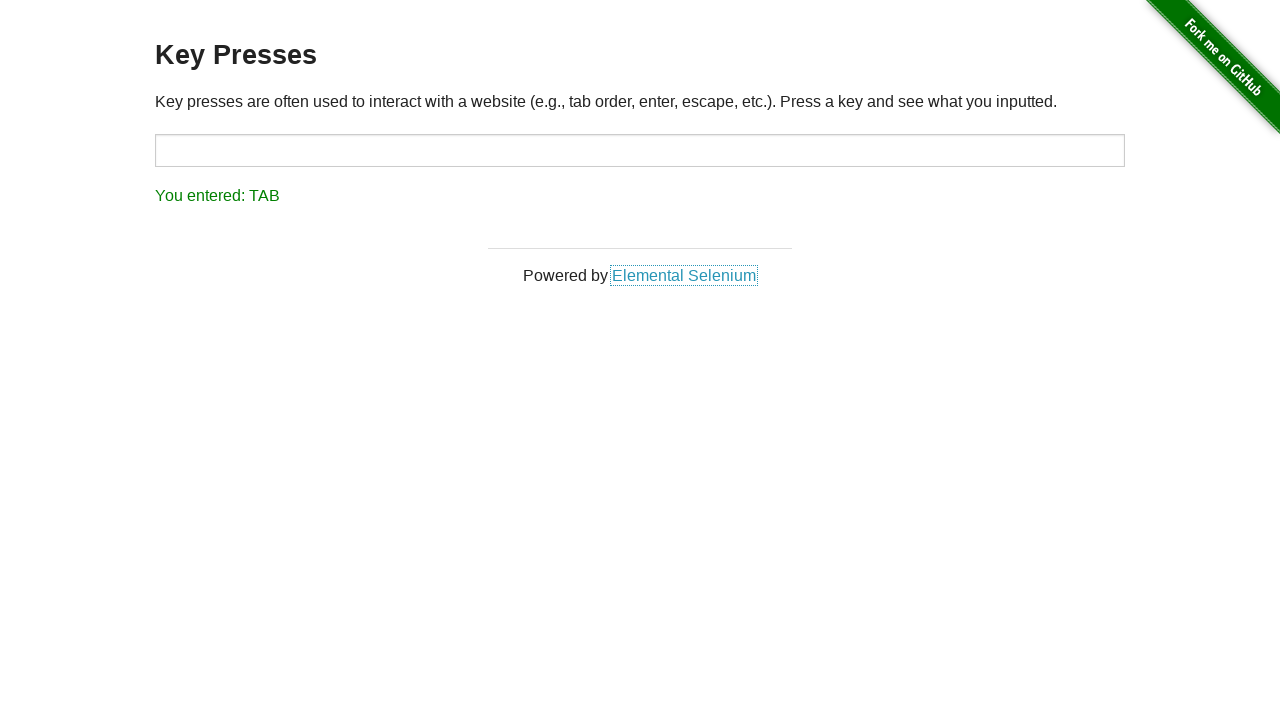

Pressed Enter key in input field on input[type='text']
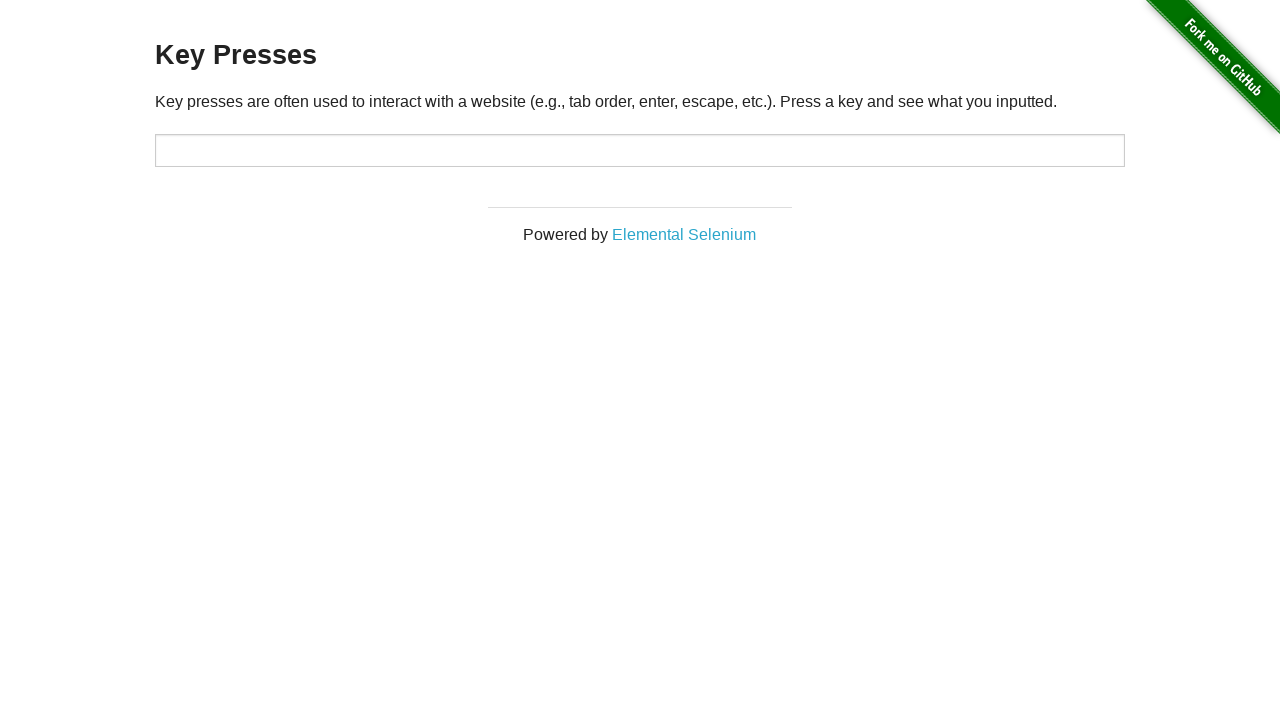

Pressed Escape key in input field on input[type='text']
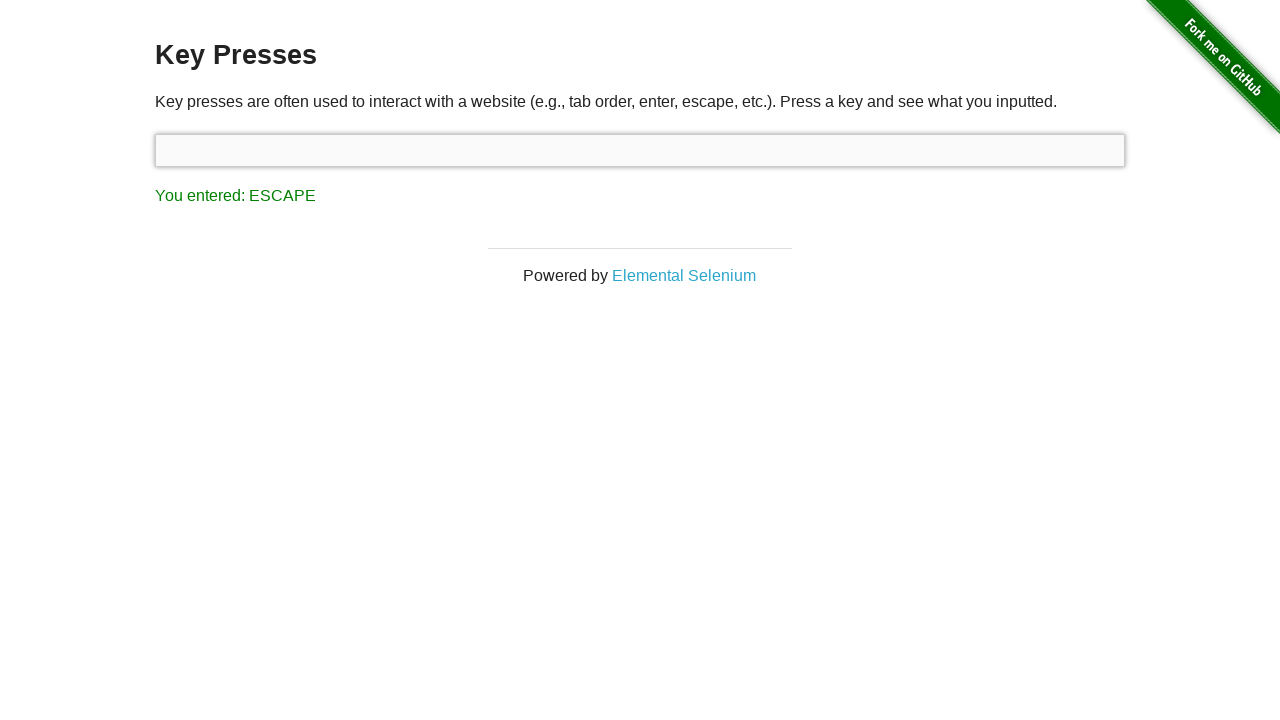

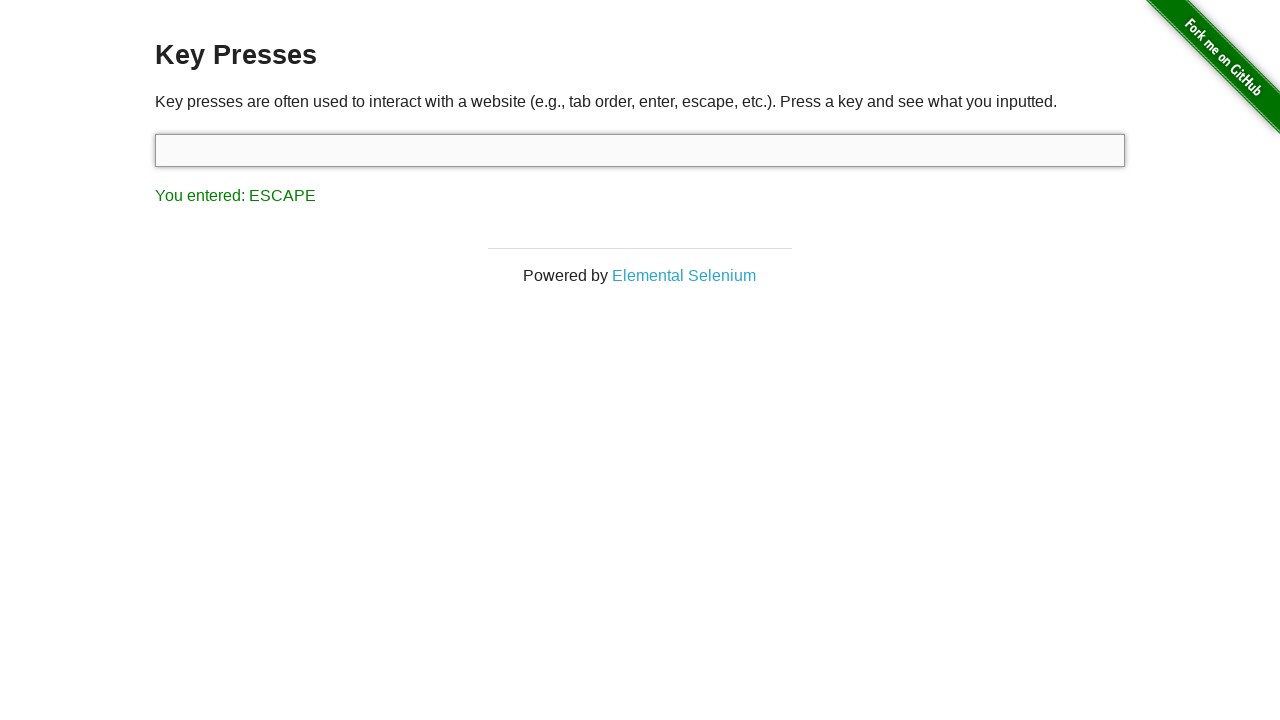